Navigates to Flipkart homepage and verifies the page loads successfully

Starting URL: https://www.flipkart.com

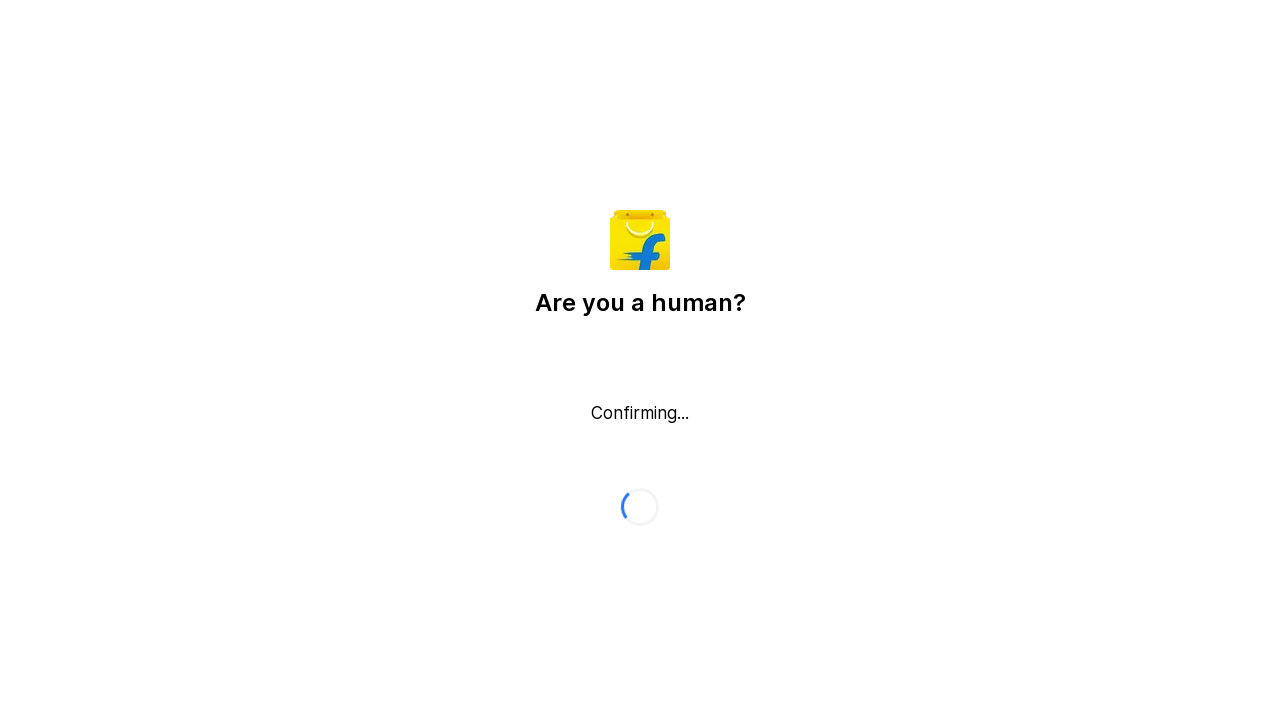

Navigated to Flipkart homepage and waited for DOM content to load
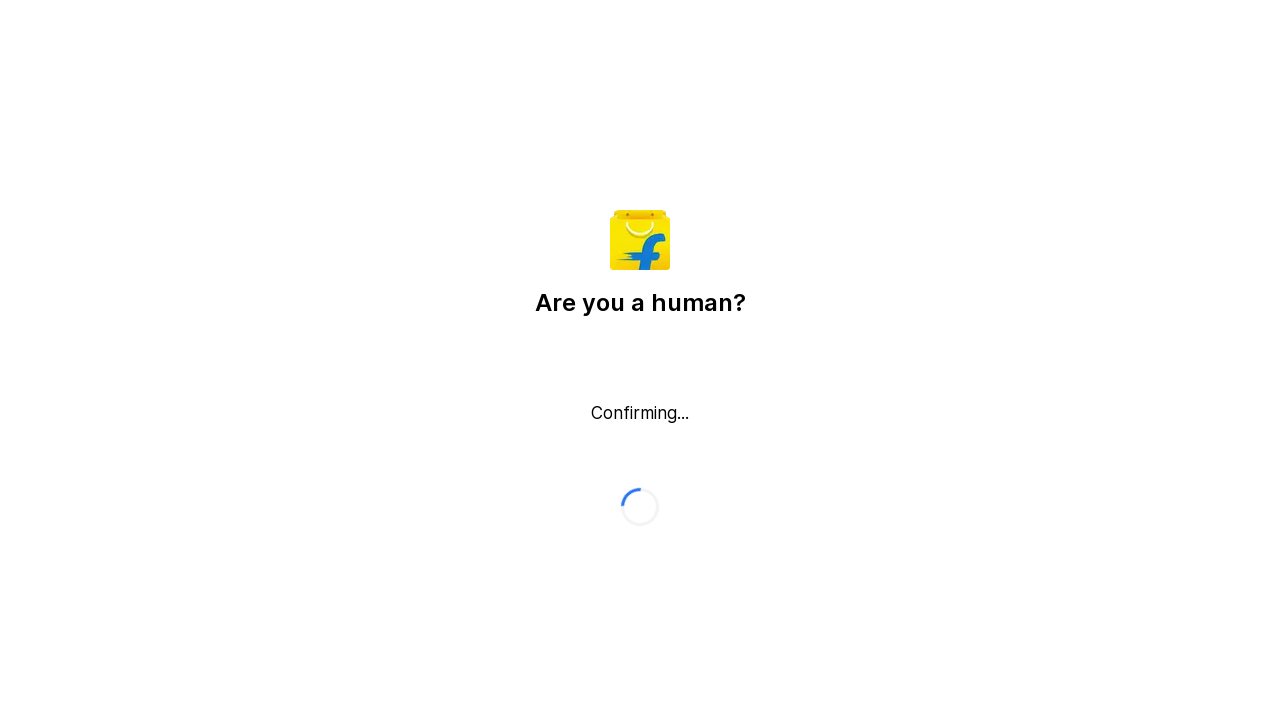

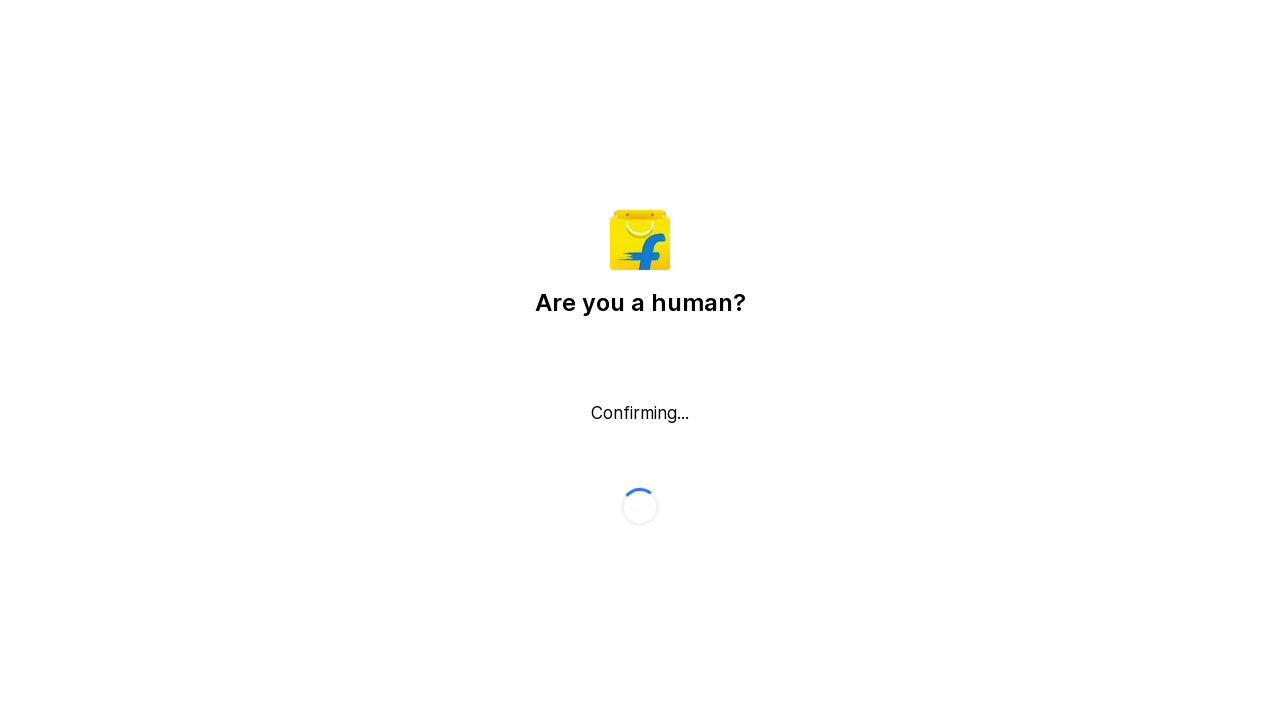